Tests Chrome webdriver by navigating to python.org, searching for "pycon", and verifying results are found

Starting URL: http://www.python.org

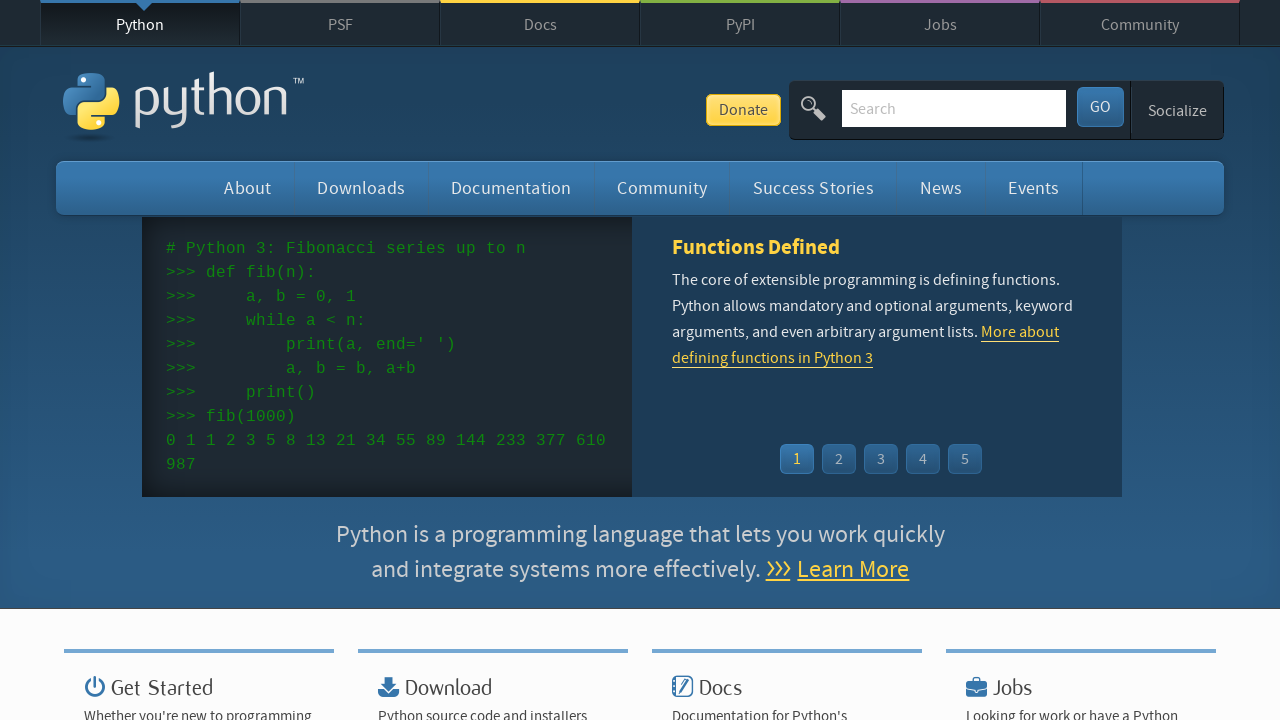

Verified page title contains 'Python'
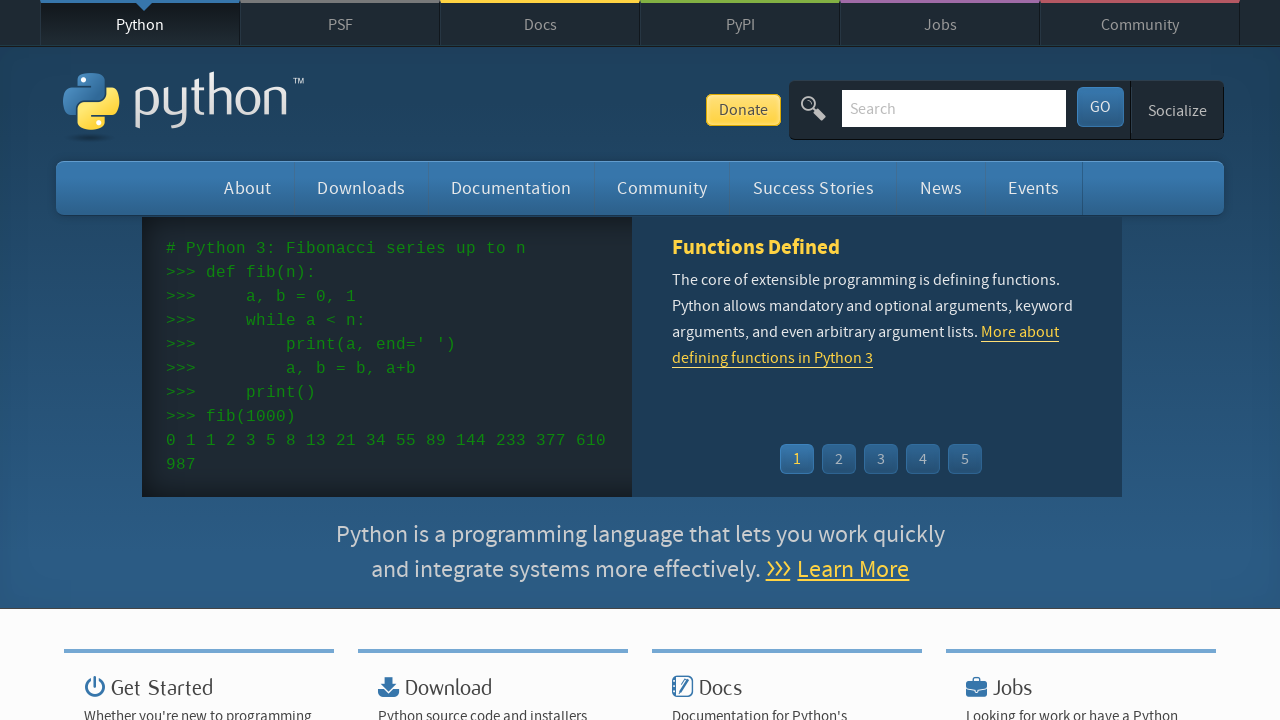

Cleared search box on input[name='q']
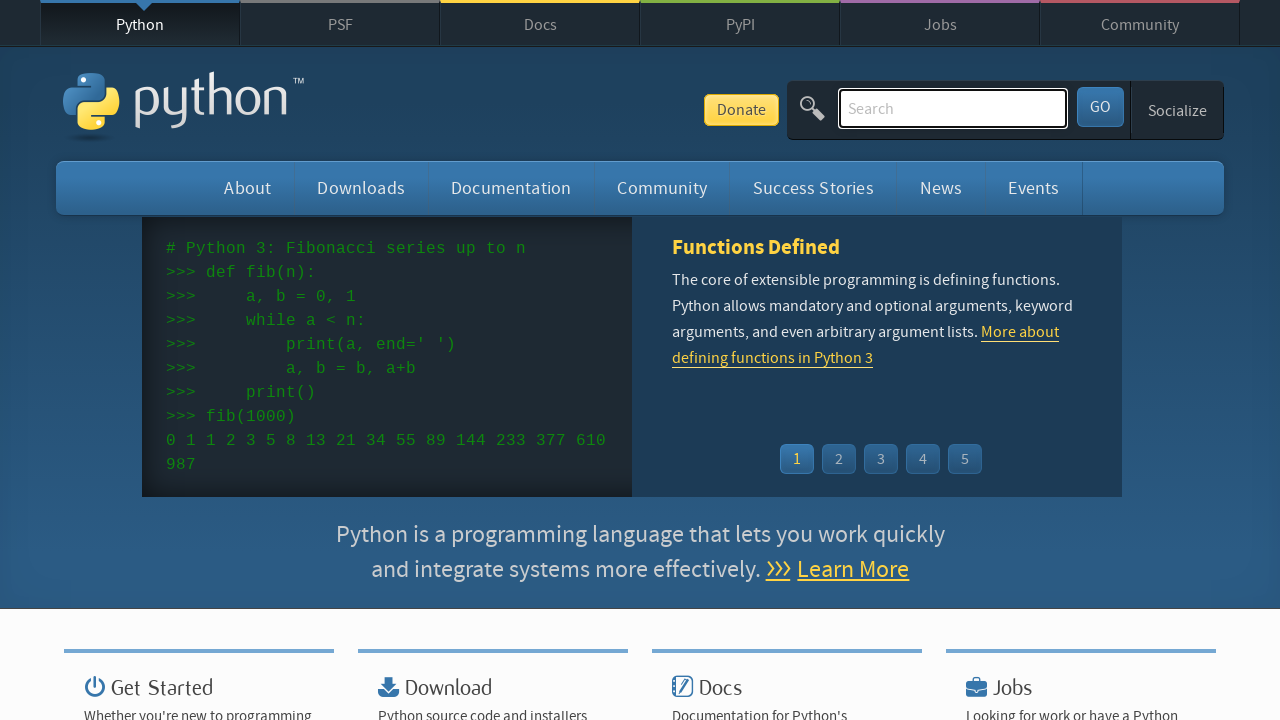

Filled search box with 'pycon' on input[name='q']
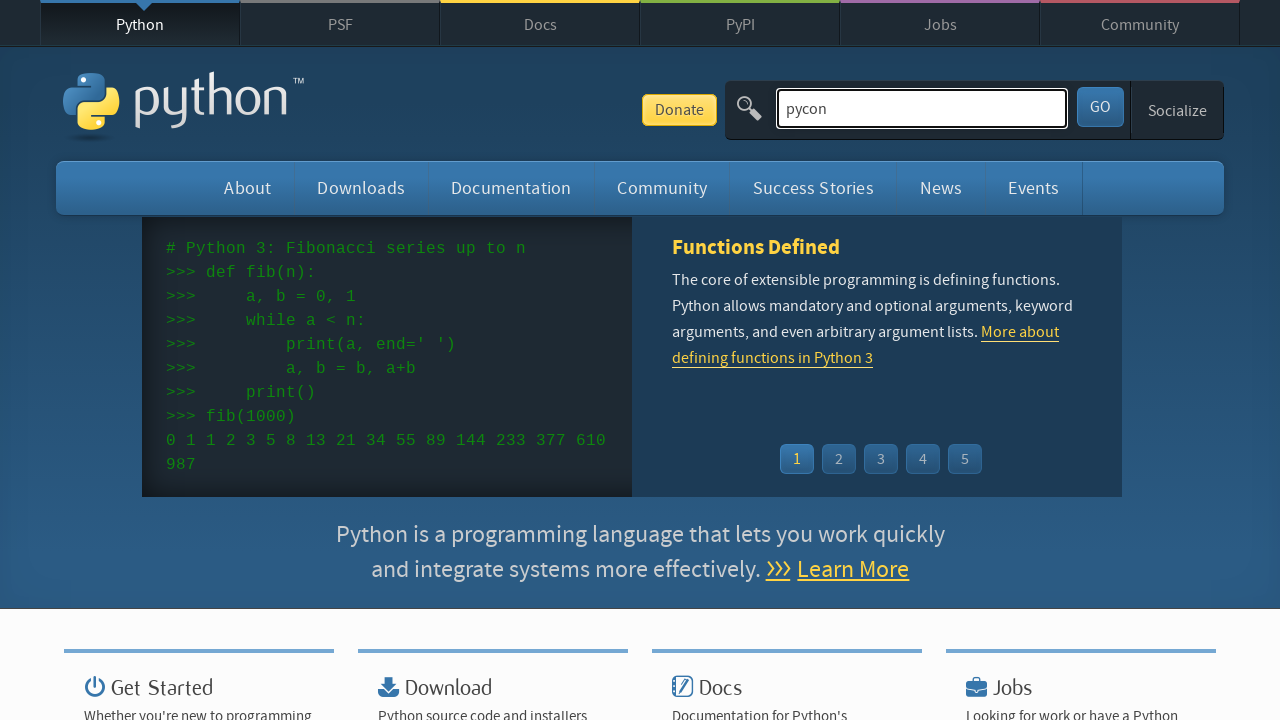

Pressed Enter to submit search for 'pycon' on input[name='q']
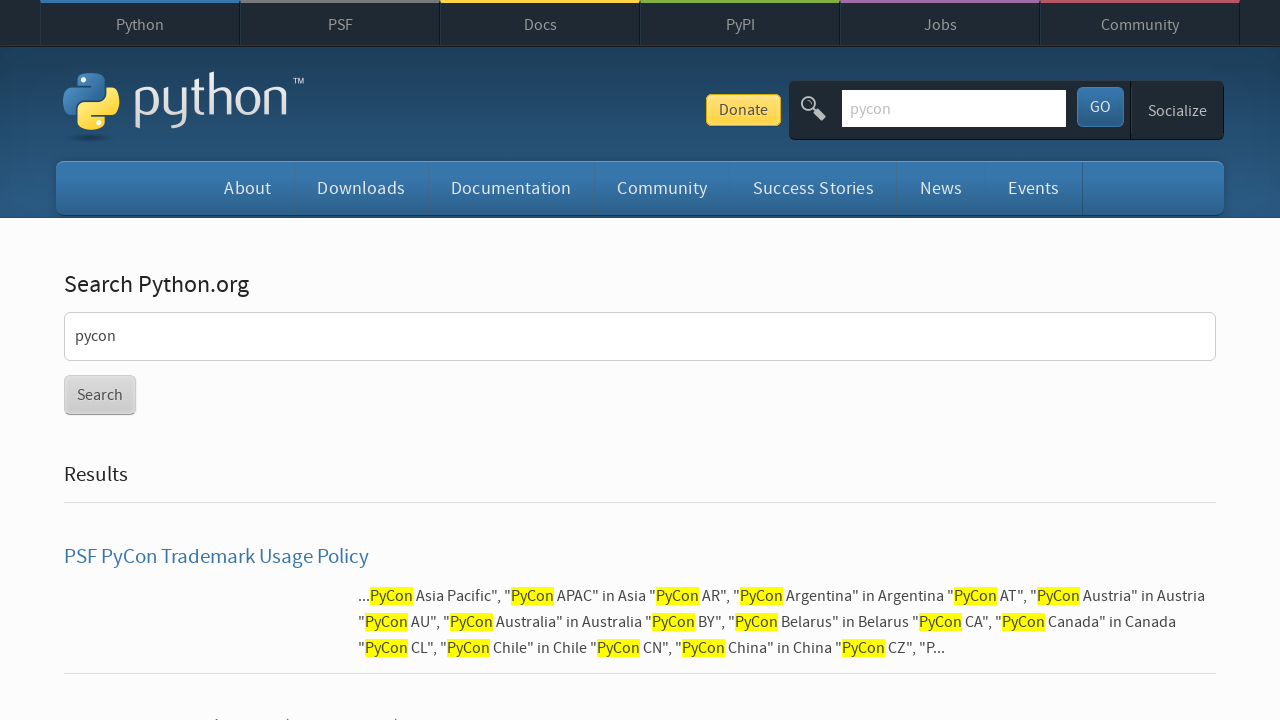

Waited for page to reach network idle state
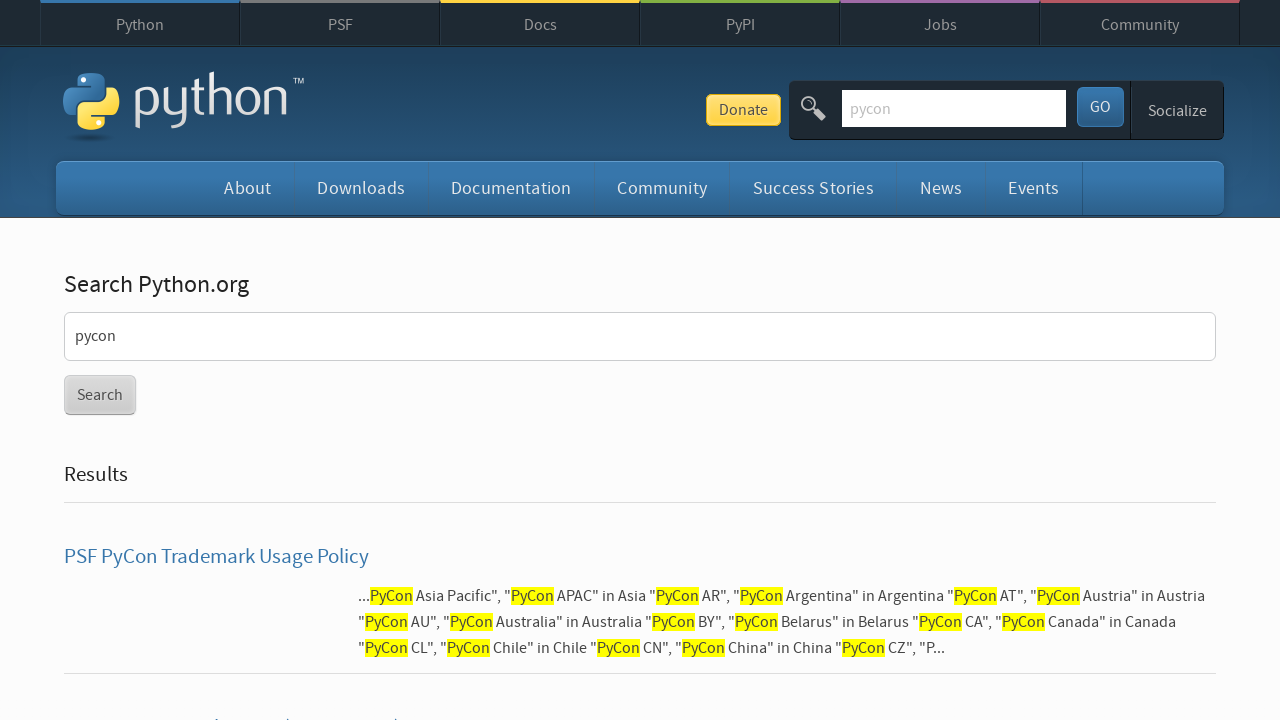

Verified search results were found (no 'No results found' message)
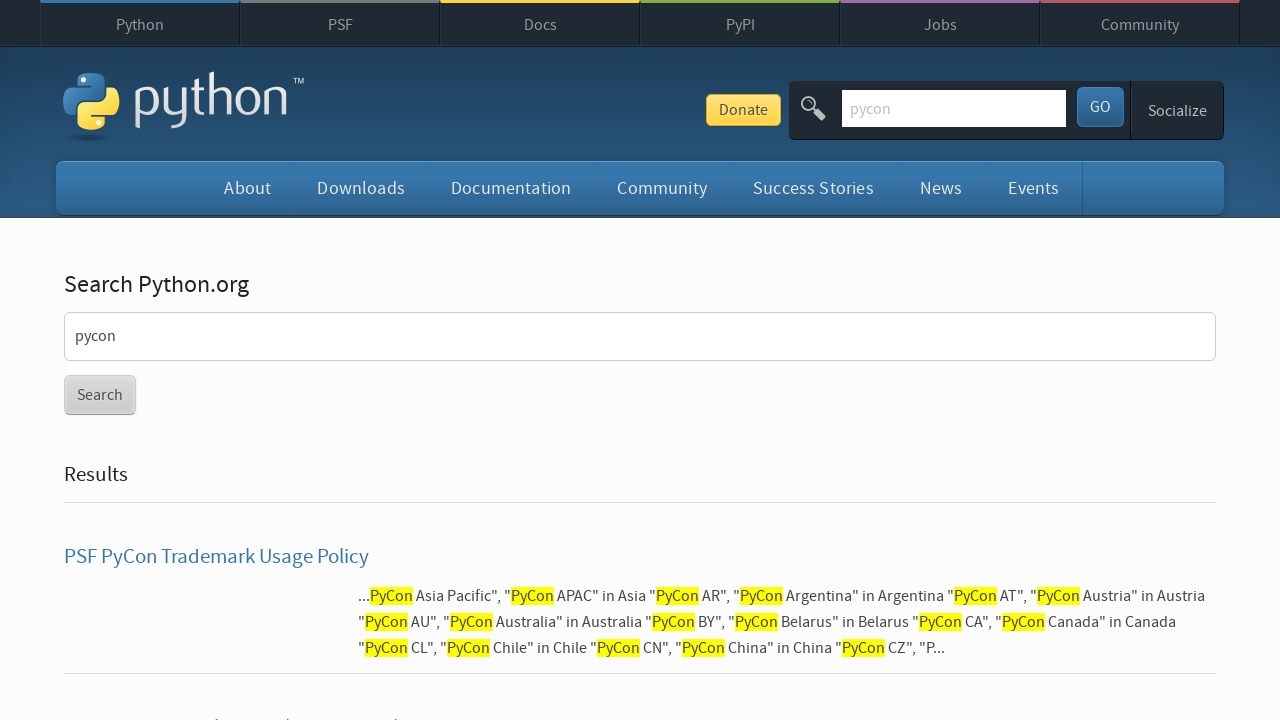

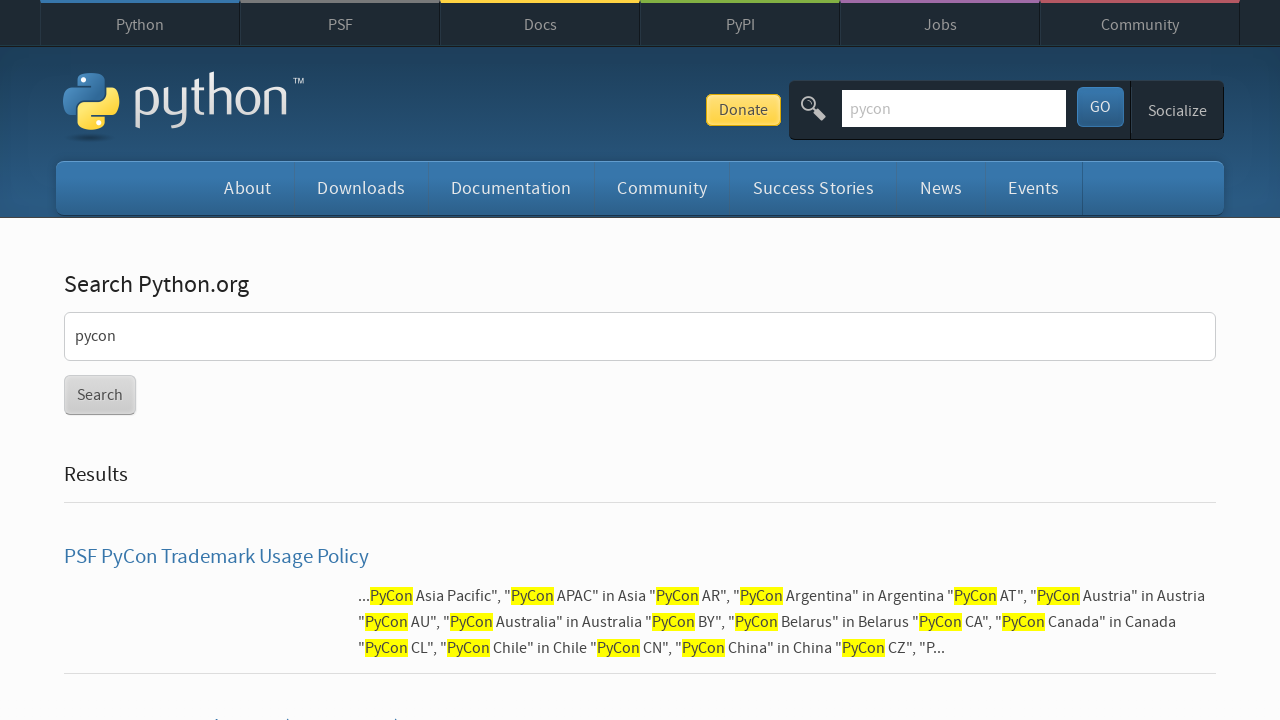